Navigates to a dynamic content page and waits for the page to fully load to verify content is displayed

Starting URL: http://the-internet.herokuapp.com/dynamic_content

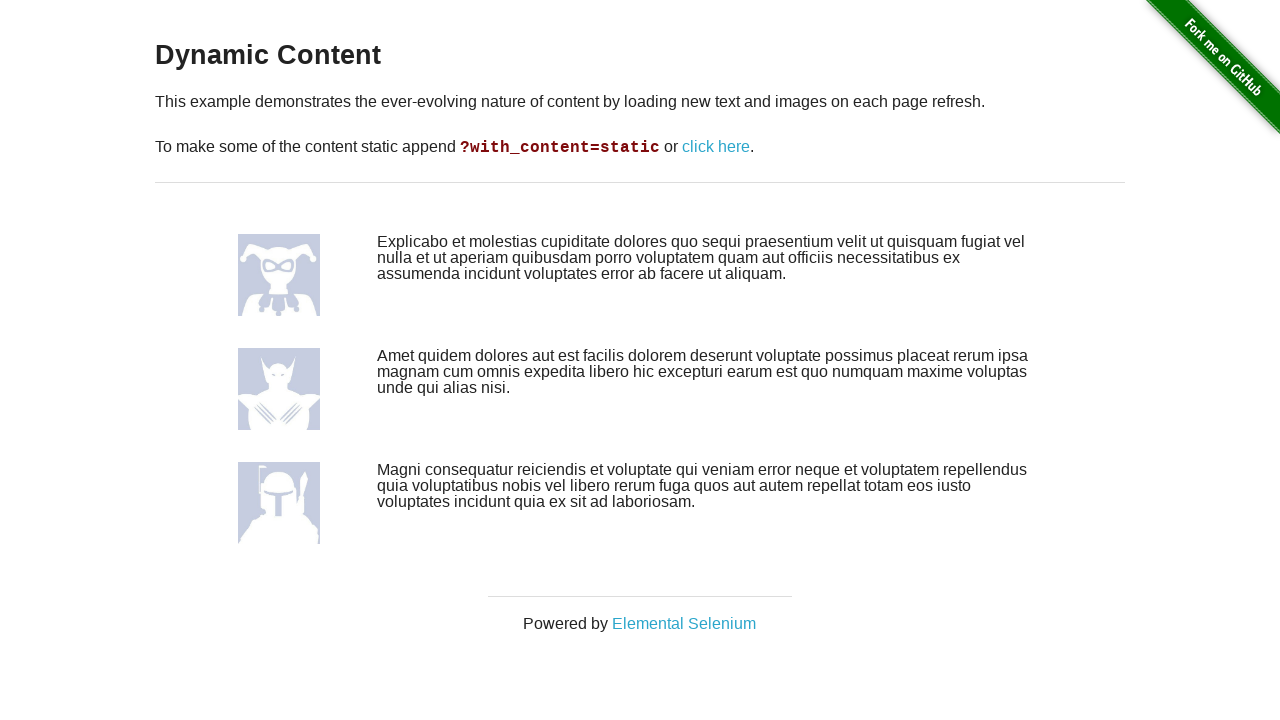

Navigated to dynamic content page
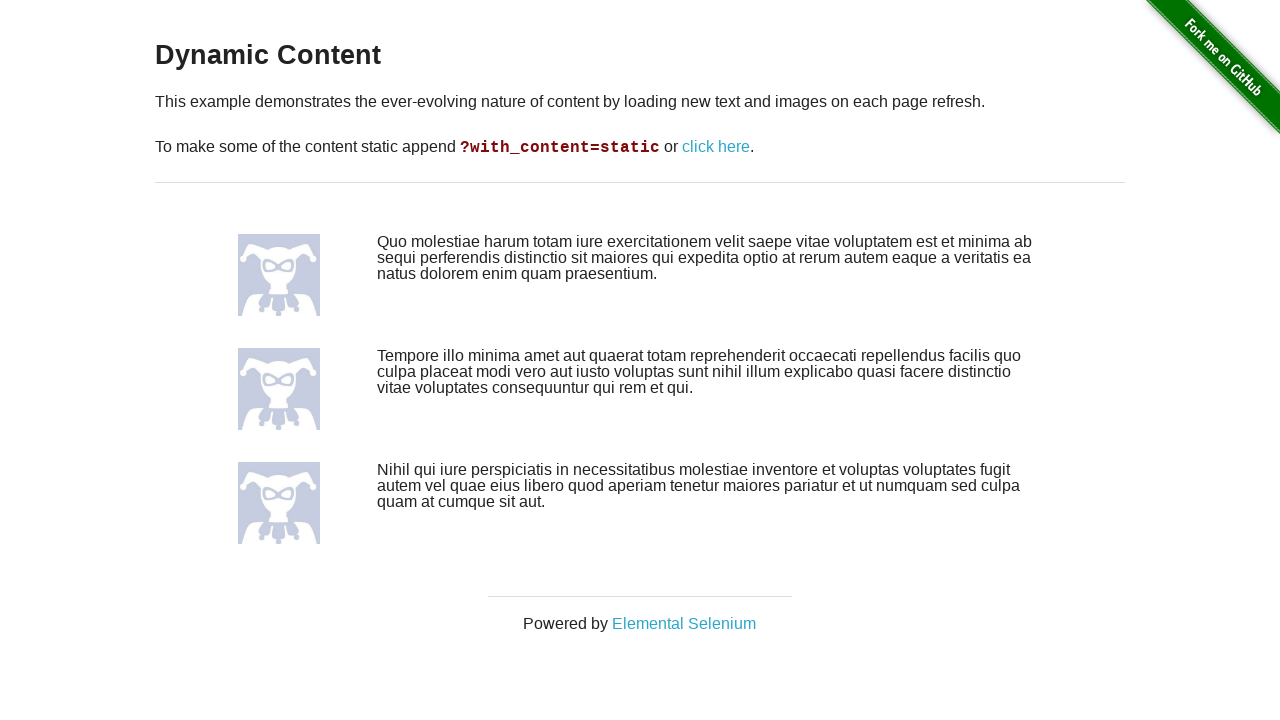

Page reached networkidle state - fully loaded
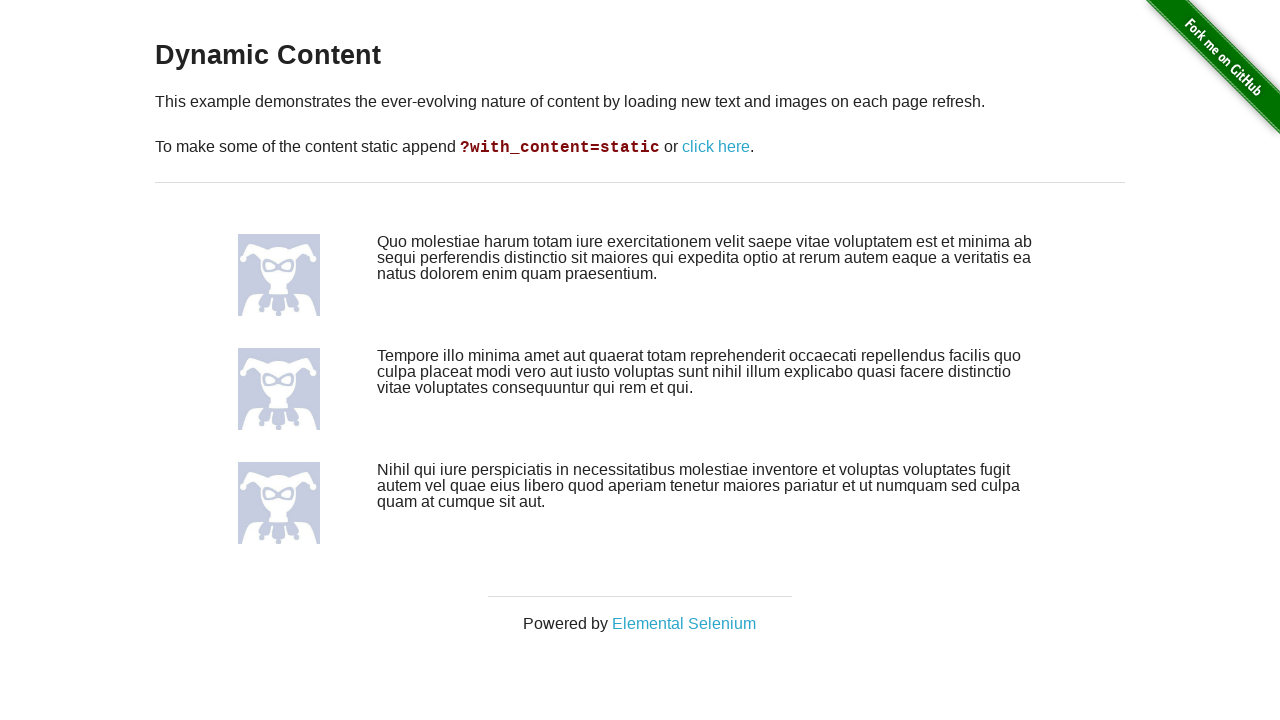

Dynamic content row elements are now visible
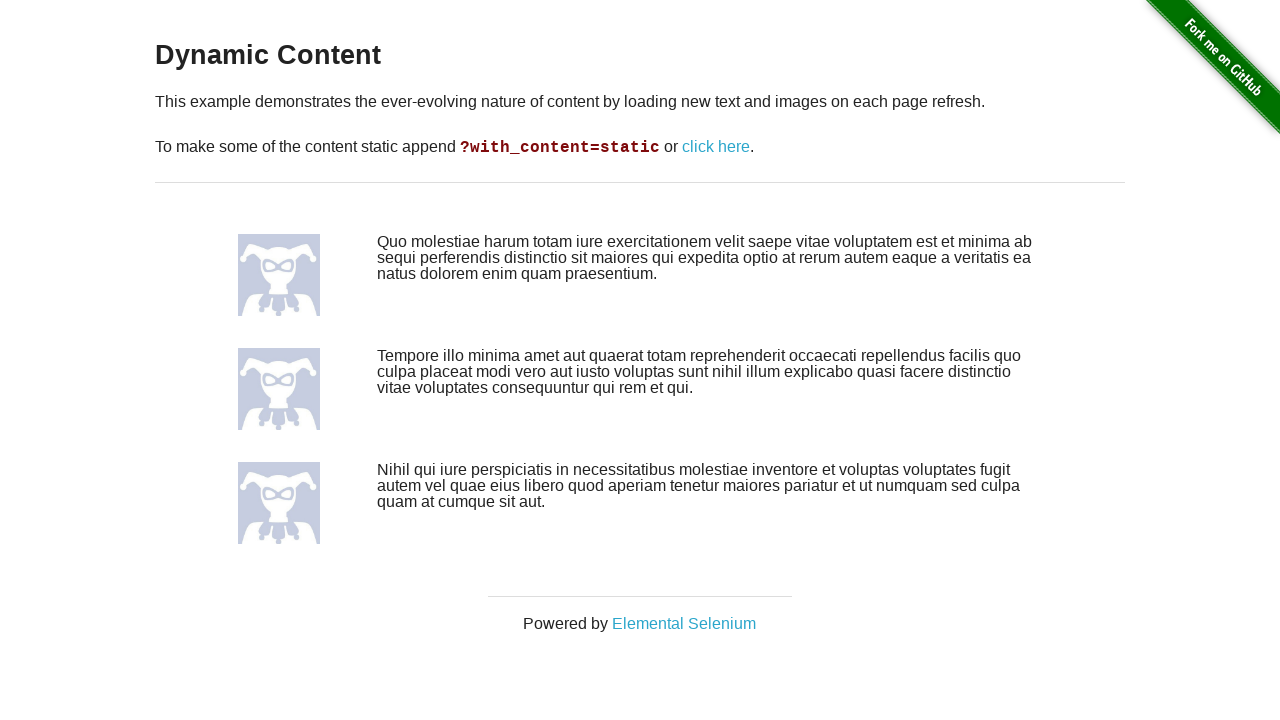

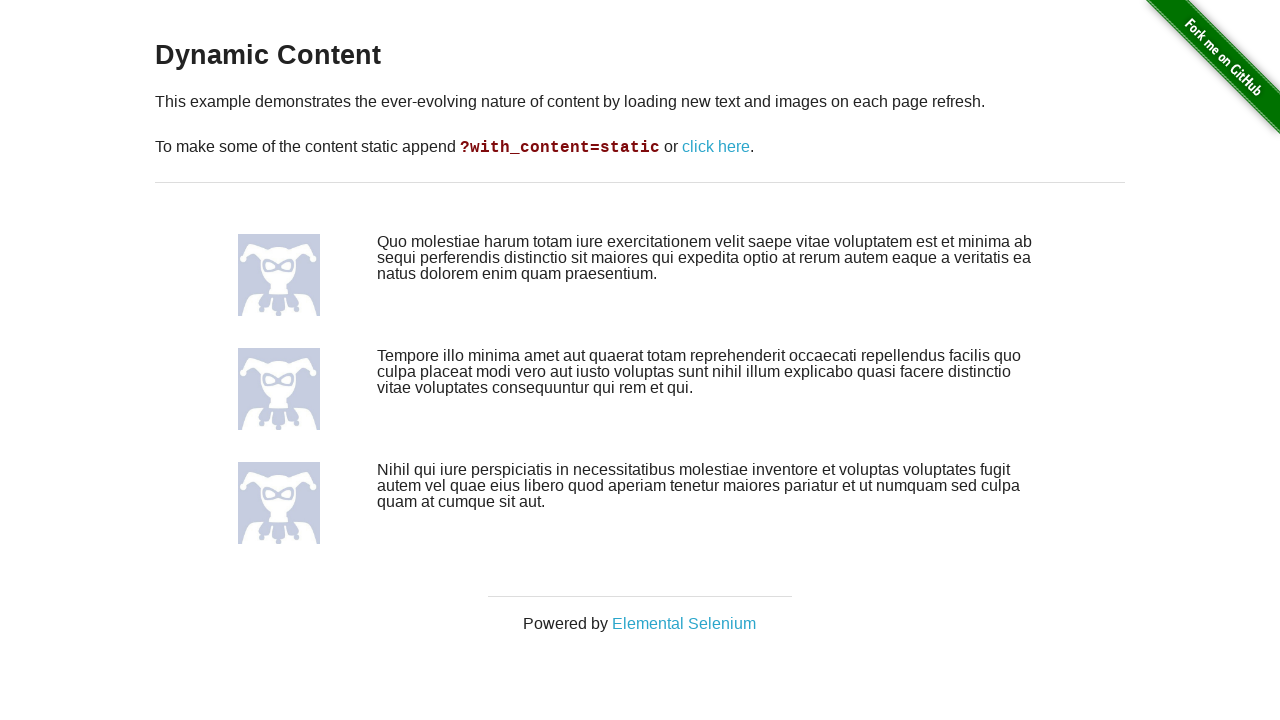